Completes a full checkout process including adding items, going to cart, and filling checkout information

Starting URL: https://www.saucedemo.com/

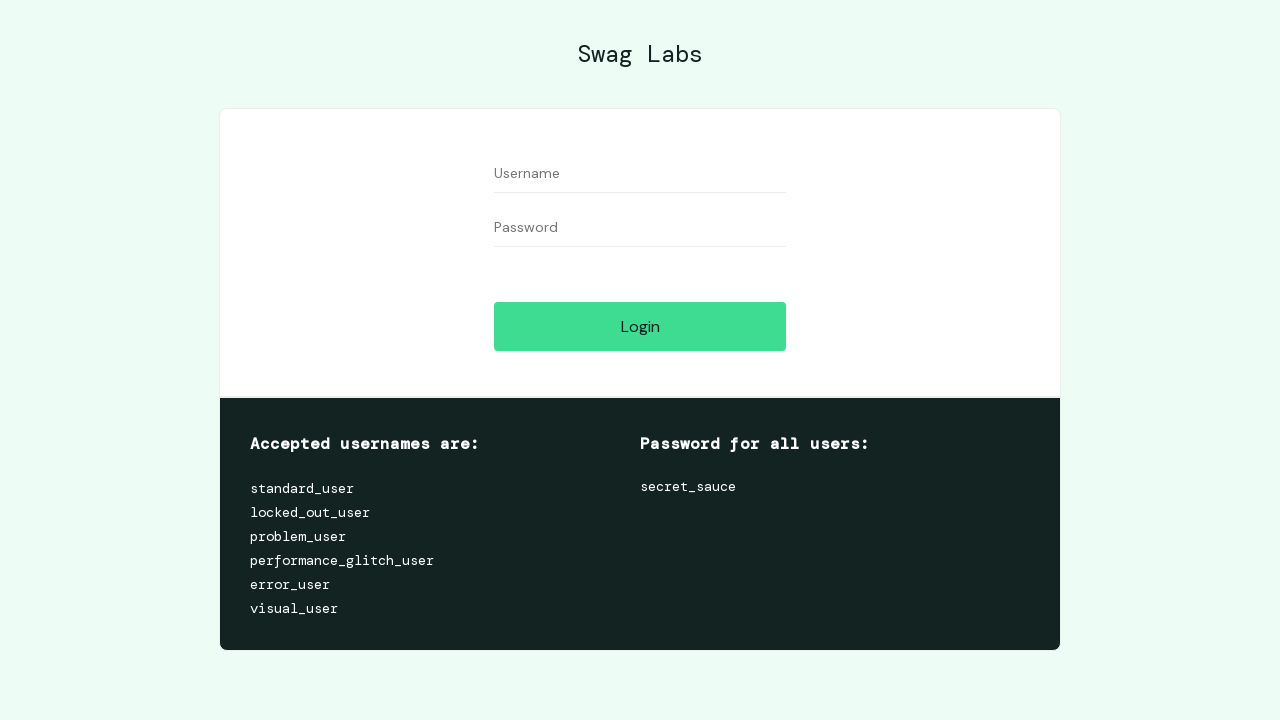

Filled username field with 'standard_user' on #user-name
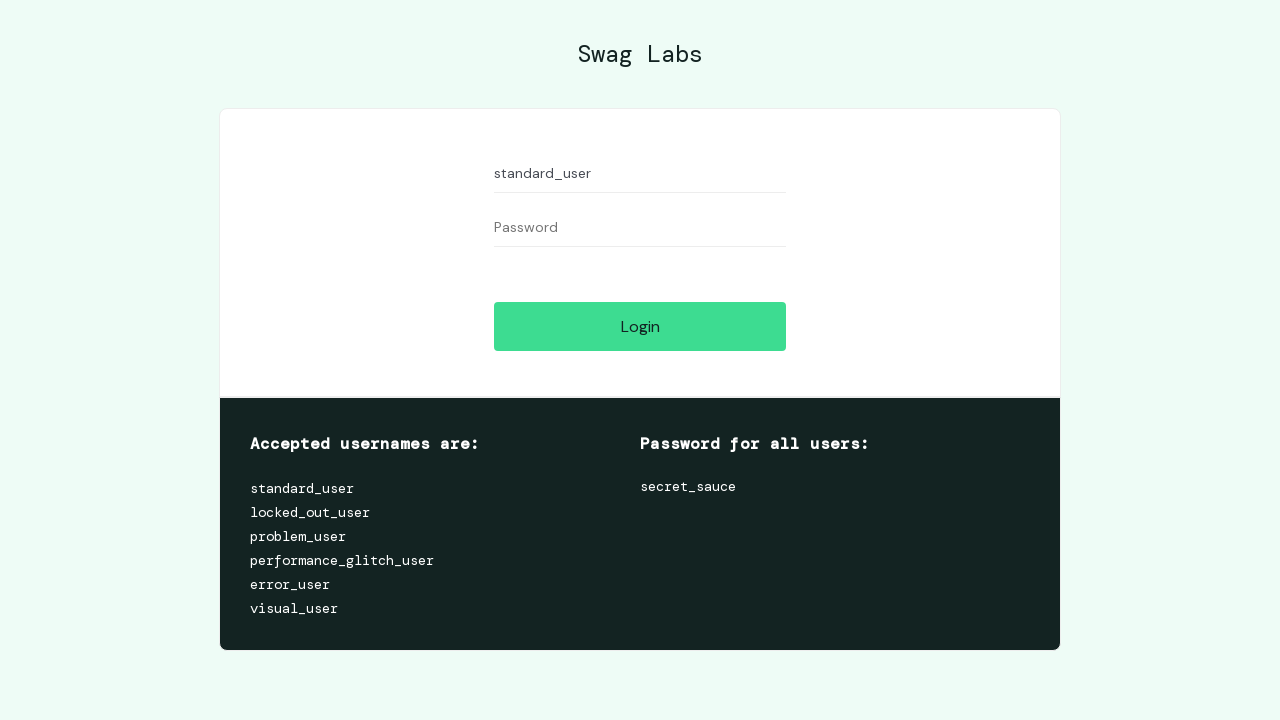

Filled password field with 'secret_sauce' on #password
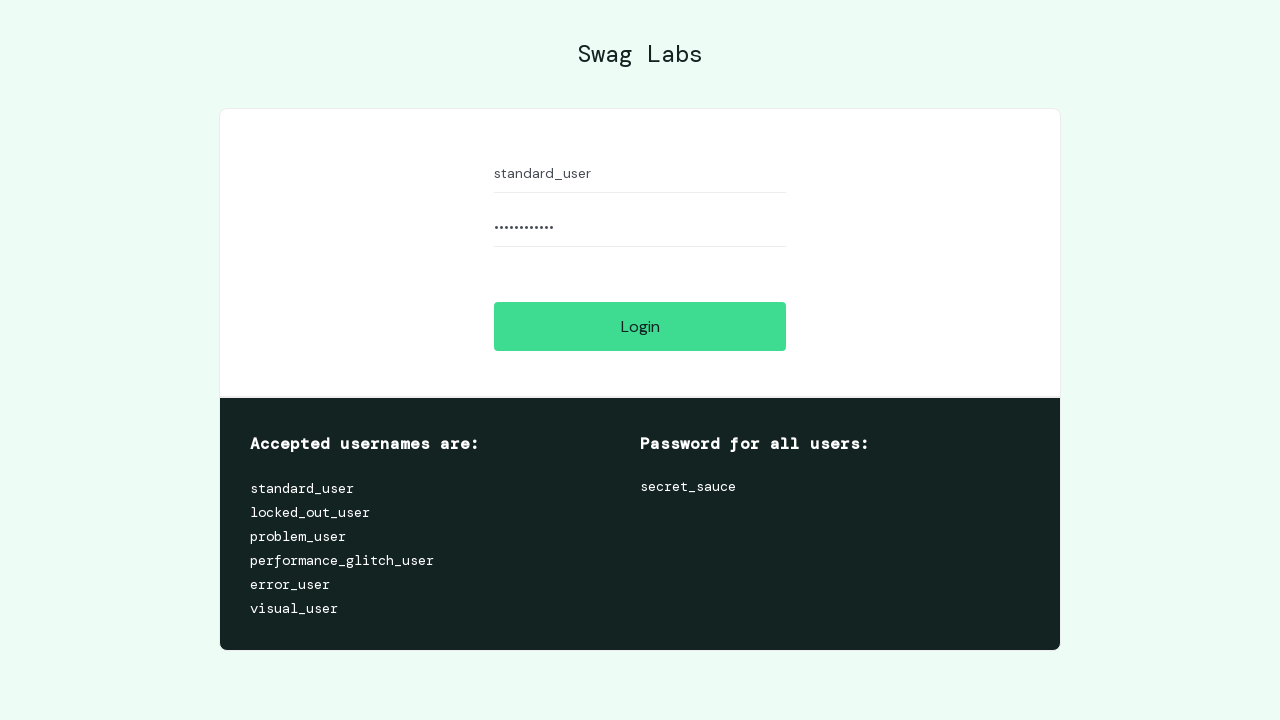

Clicked login button at (640, 326) on #login-button
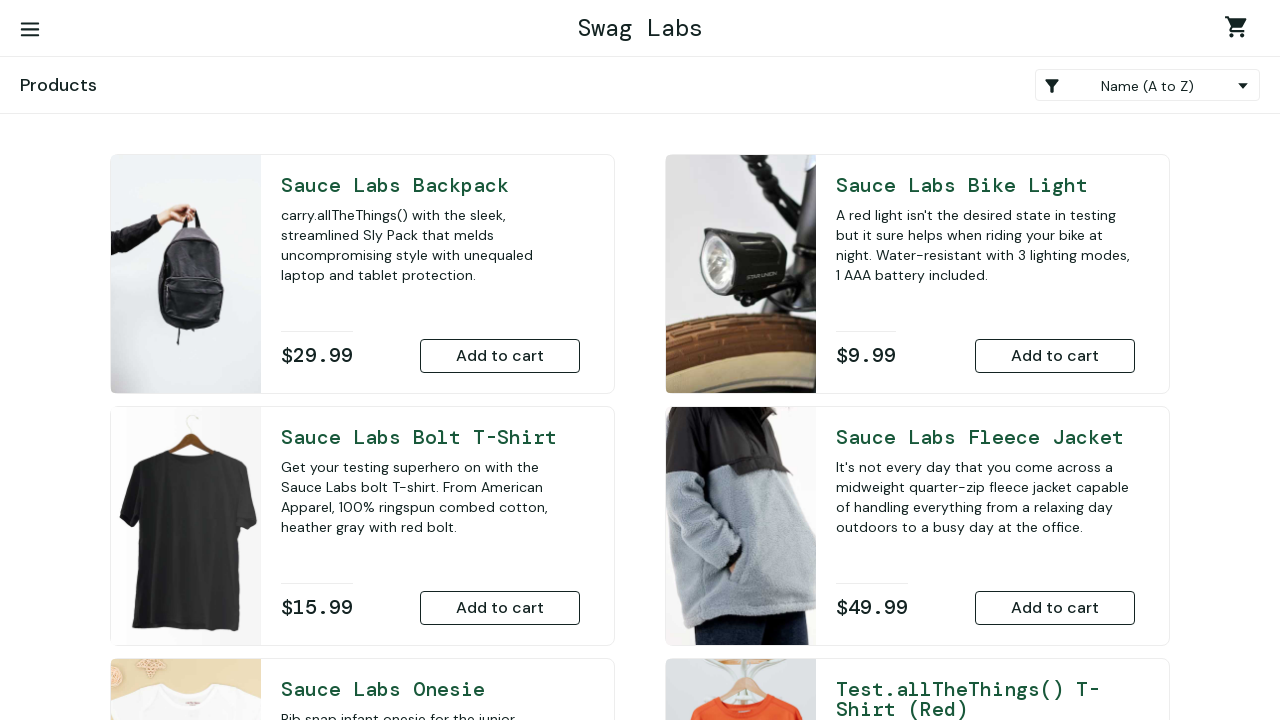

Retrieved all add to cart buttons
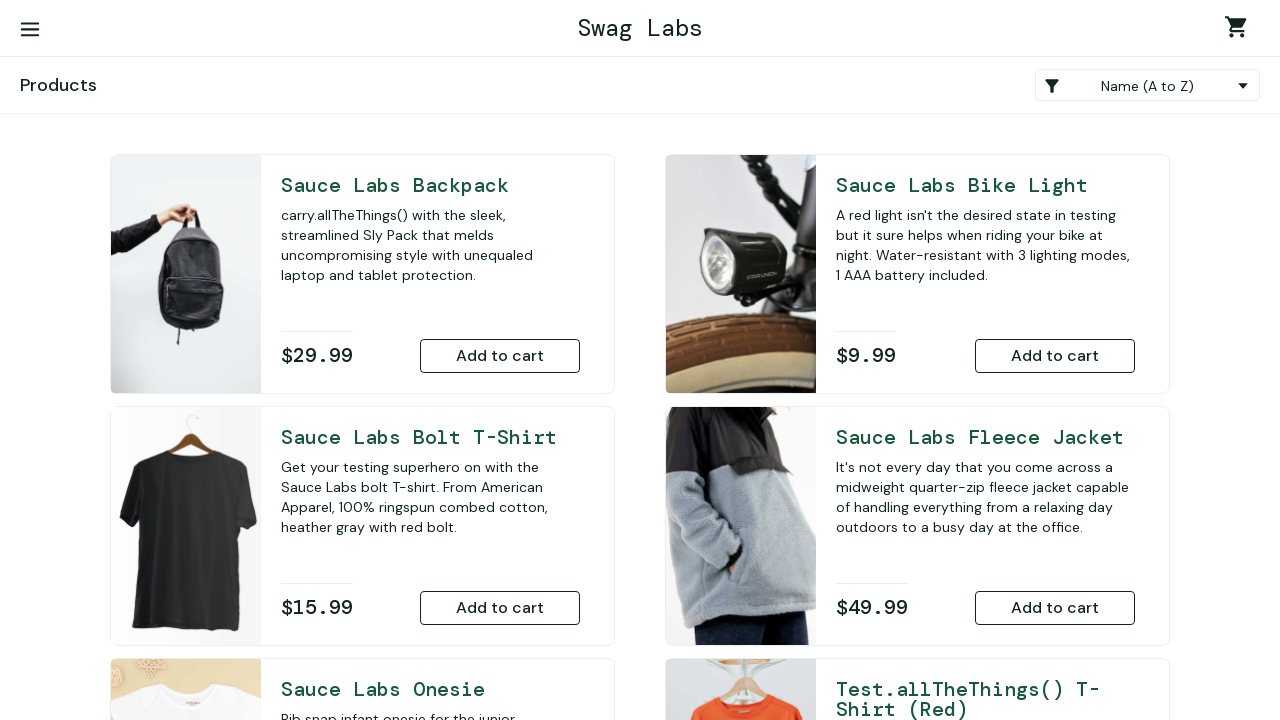

Clicked add to cart button 1 at (500, 356) on .btn >> nth=0
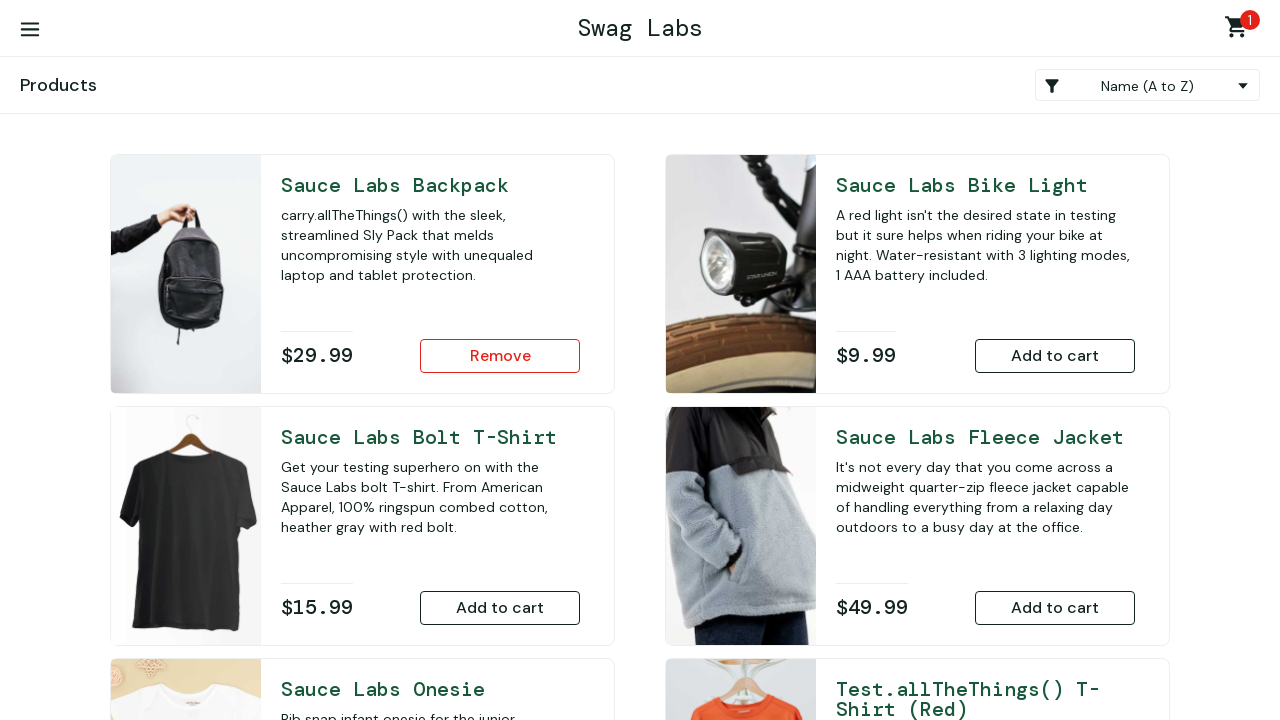

Clicked add to cart button 2 at (1055, 356) on .btn >> nth=1
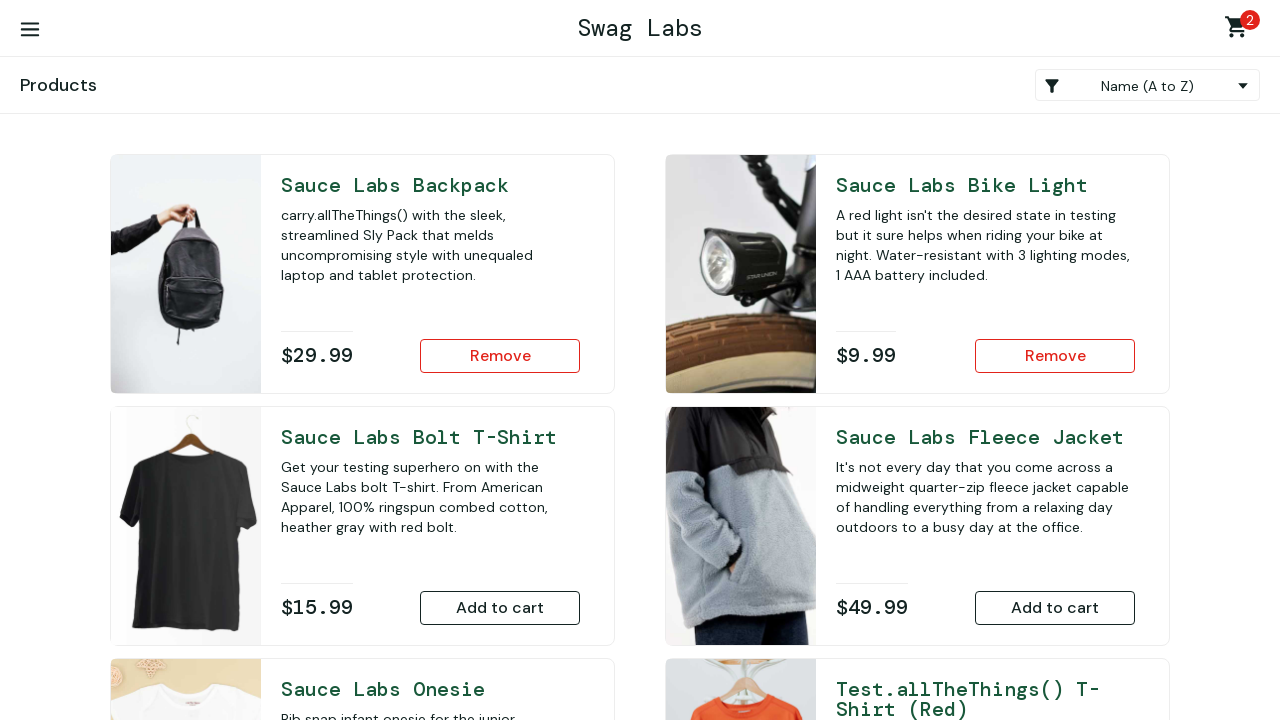

Clicked shopping cart link at (1240, 30) on .shopping_cart_link
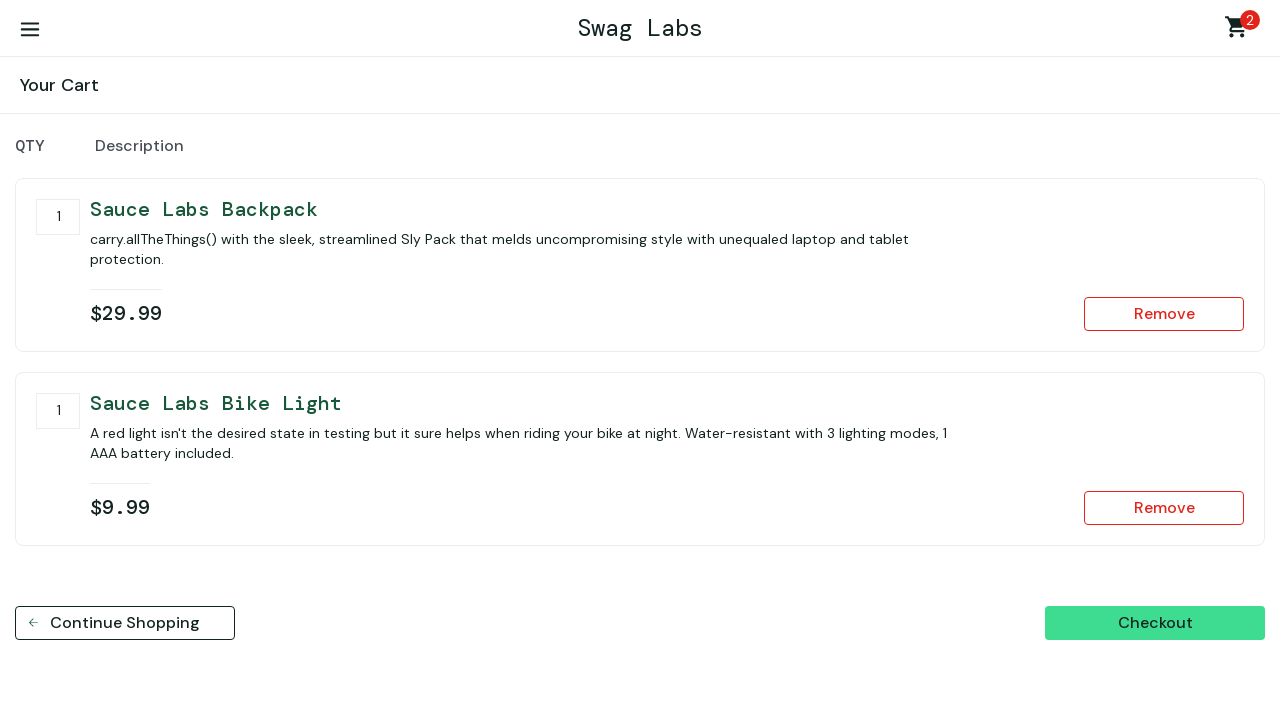

Clicked checkout button at (1155, 623) on #checkout
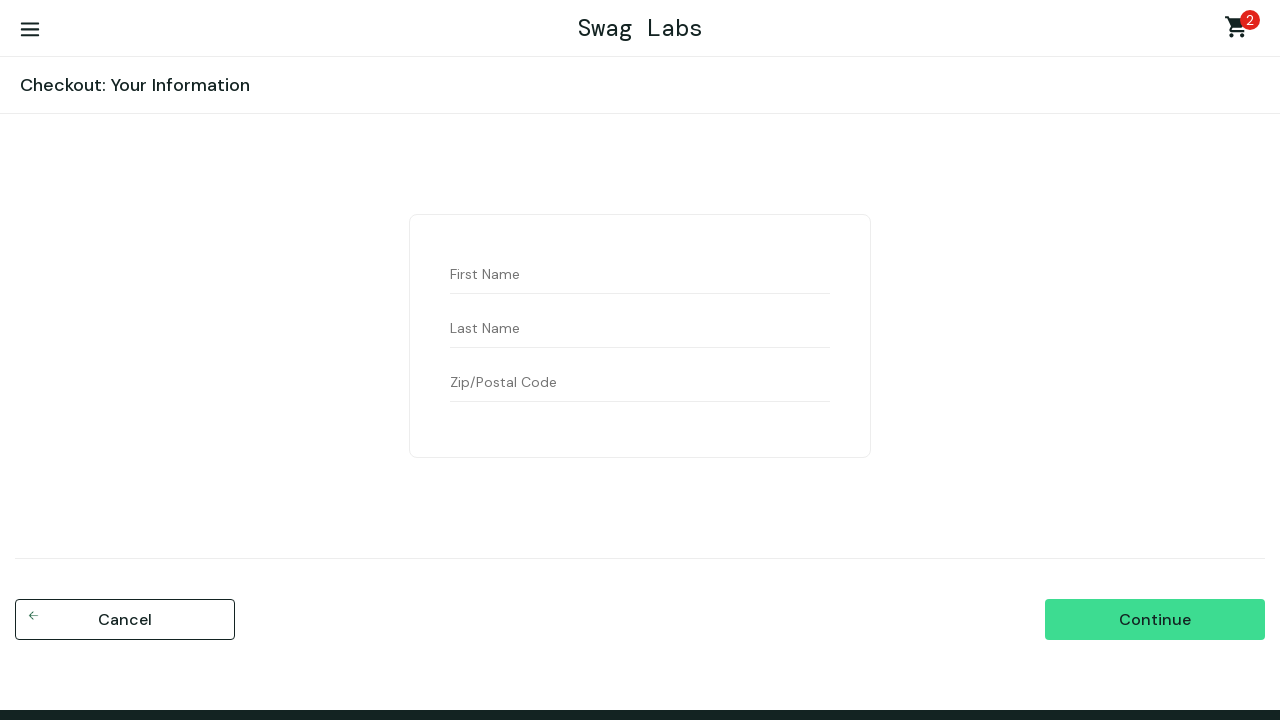

Filled first name field with 'sara' on #first-name
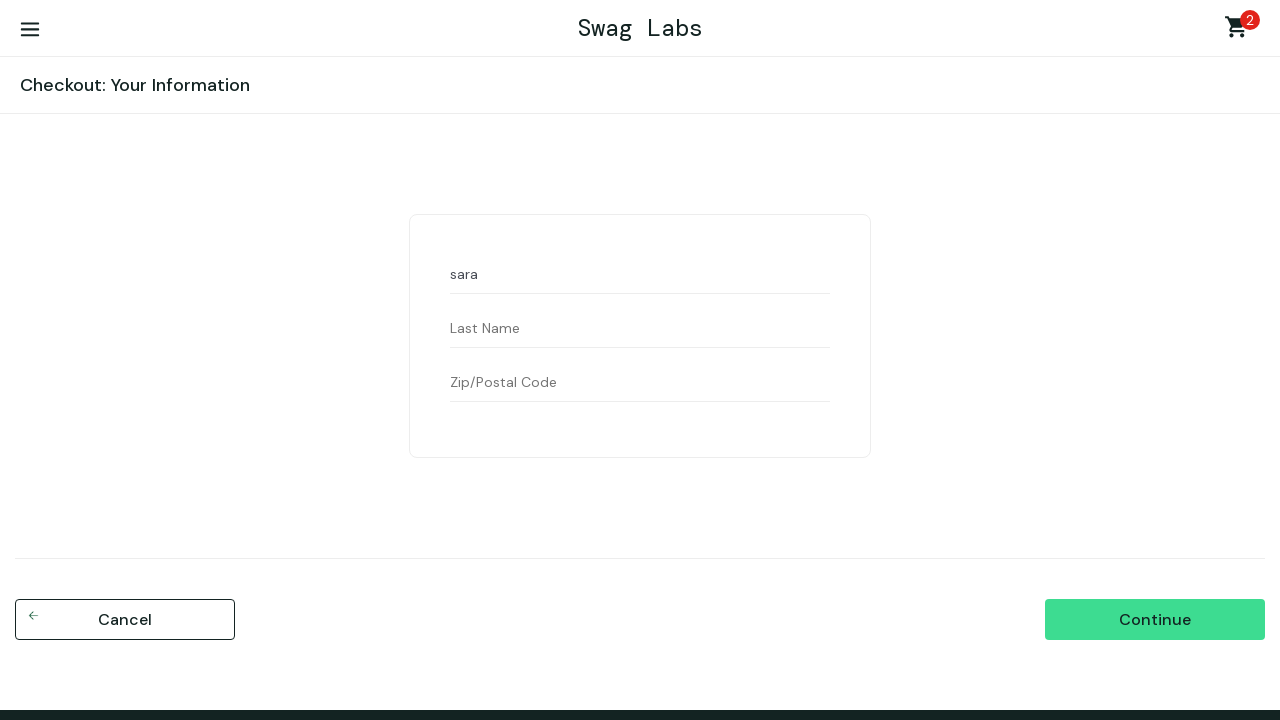

Filled last name field with 'karam' on #last-name
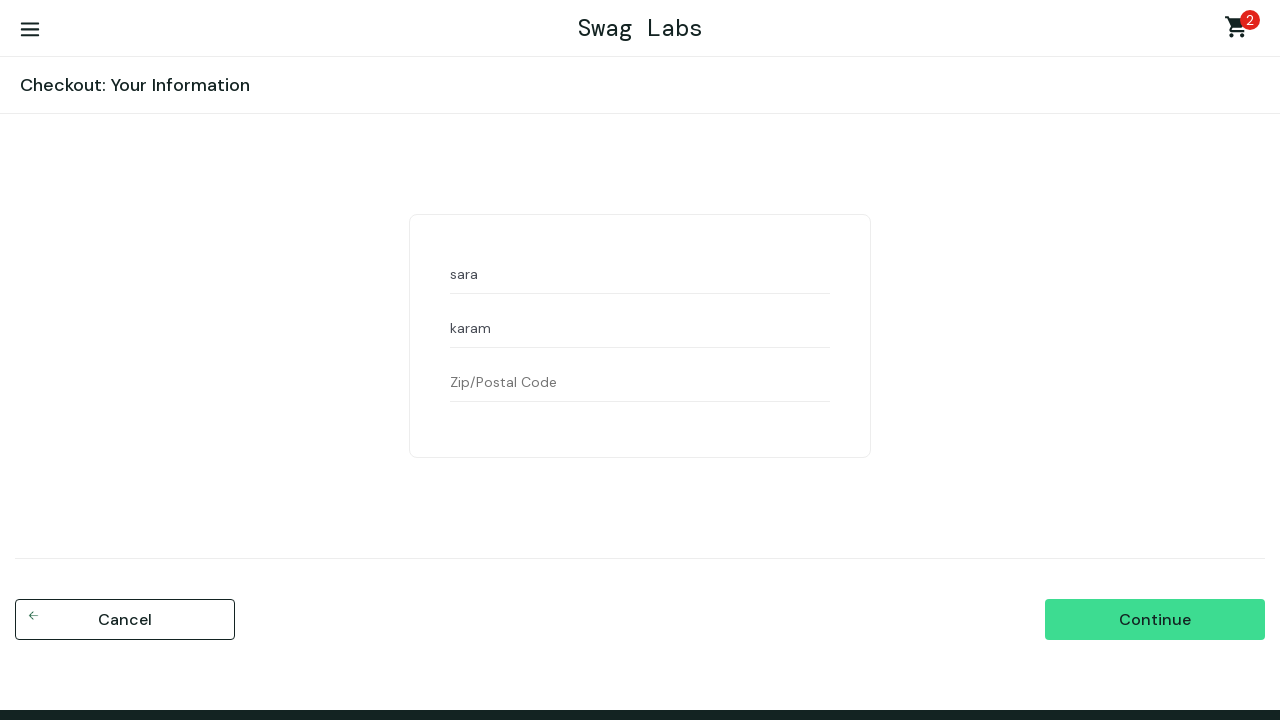

Filled postal code field with '85974' on #postal-code
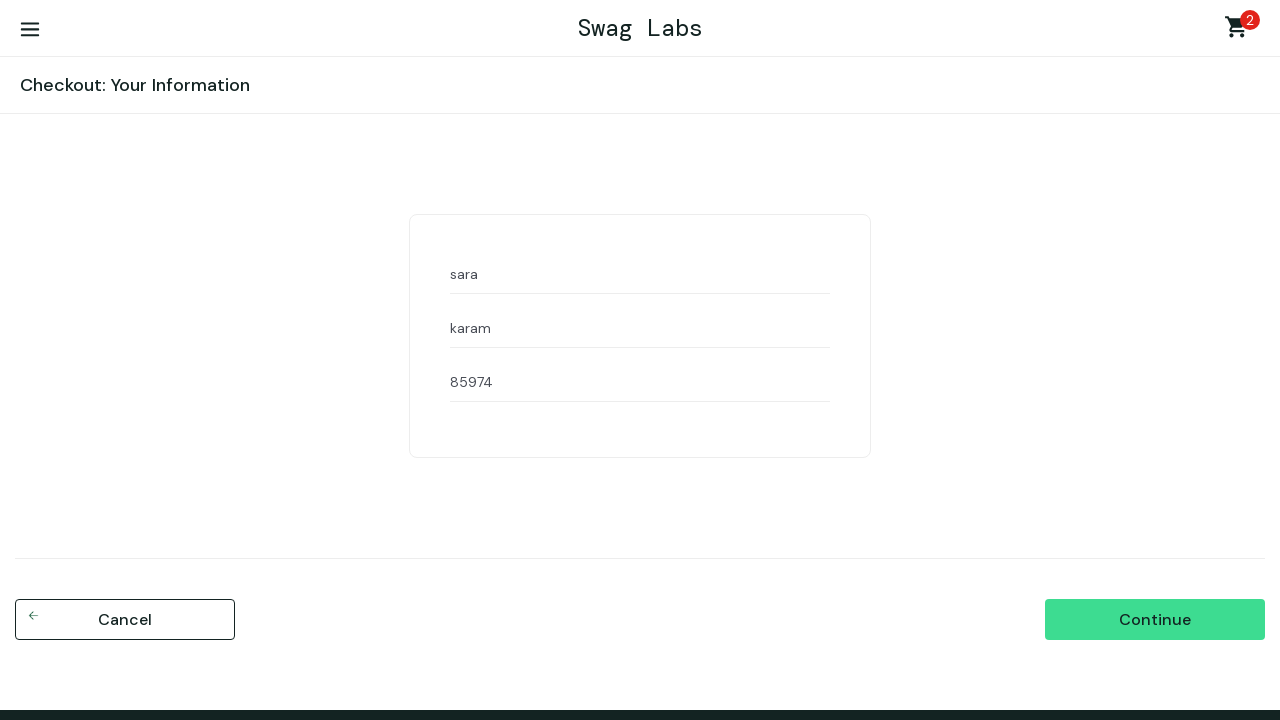

Clicked continue button to proceed to order review at (1155, 620) on #continue
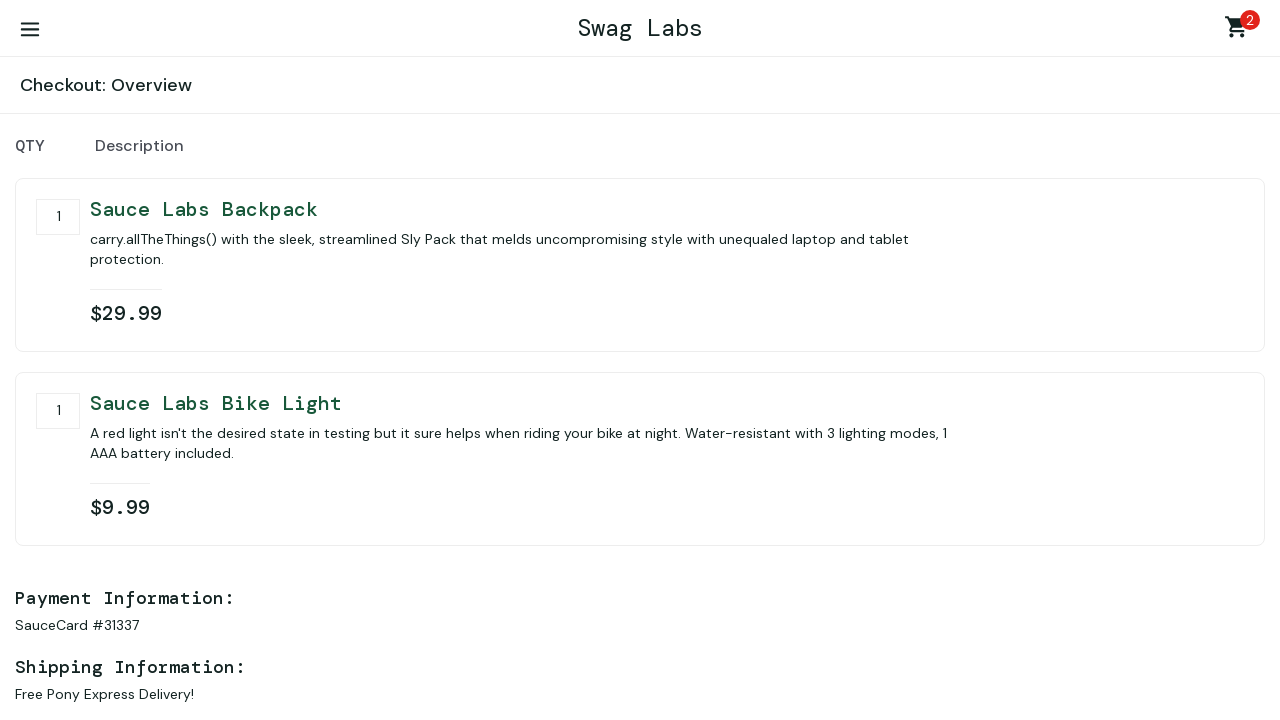

Clicked finish button to complete the order at (1155, 463) on #finish
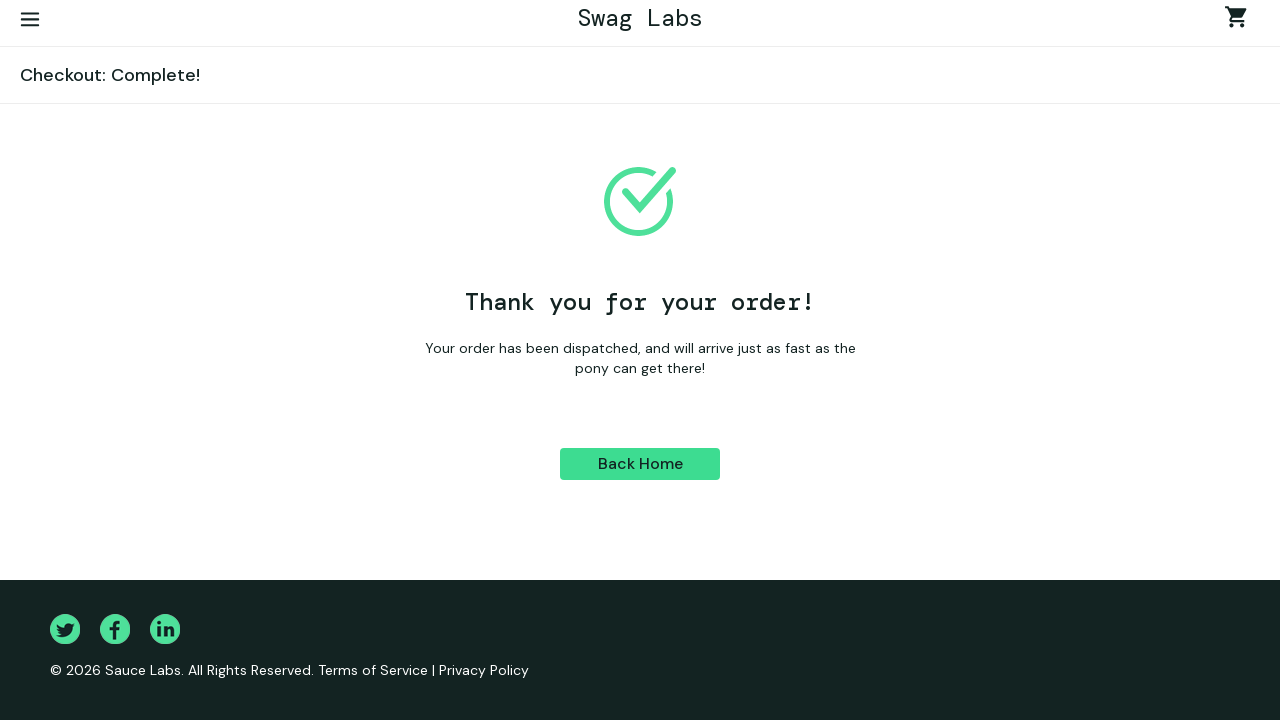

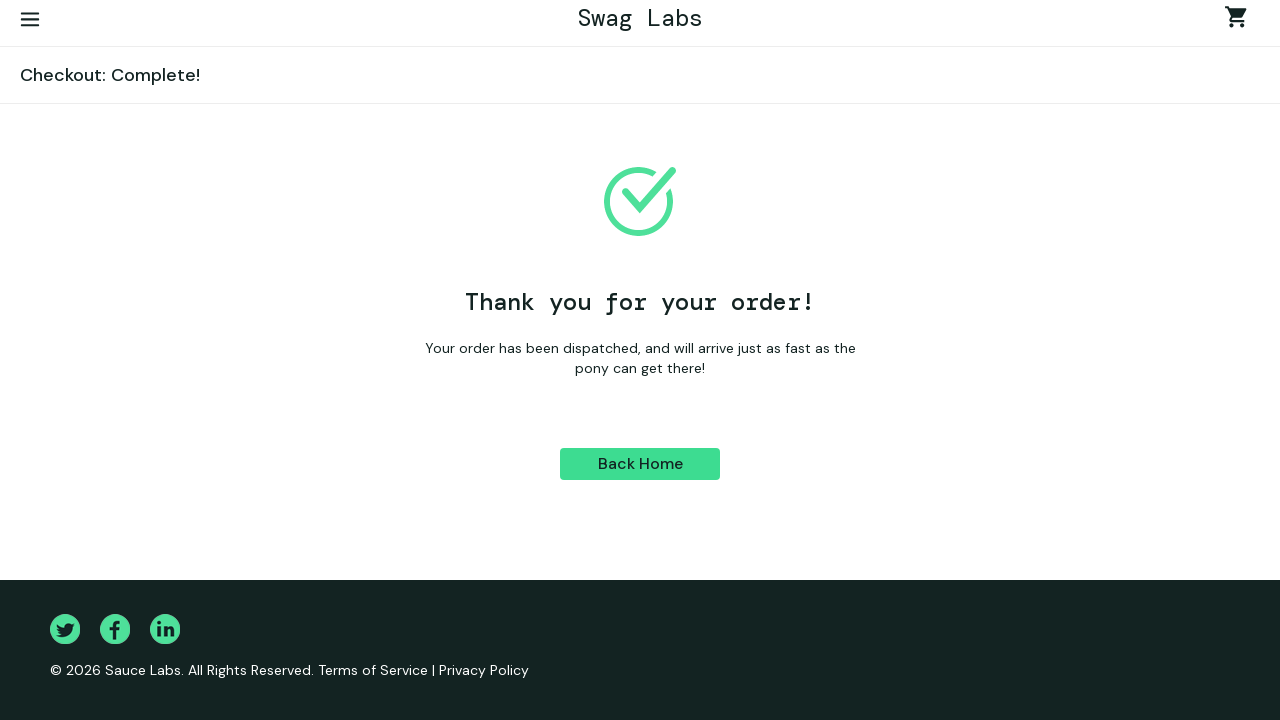